Tests Python.org search functionality by entering "pycon" in the search box and submitting the search

Starting URL: http://www.python.org

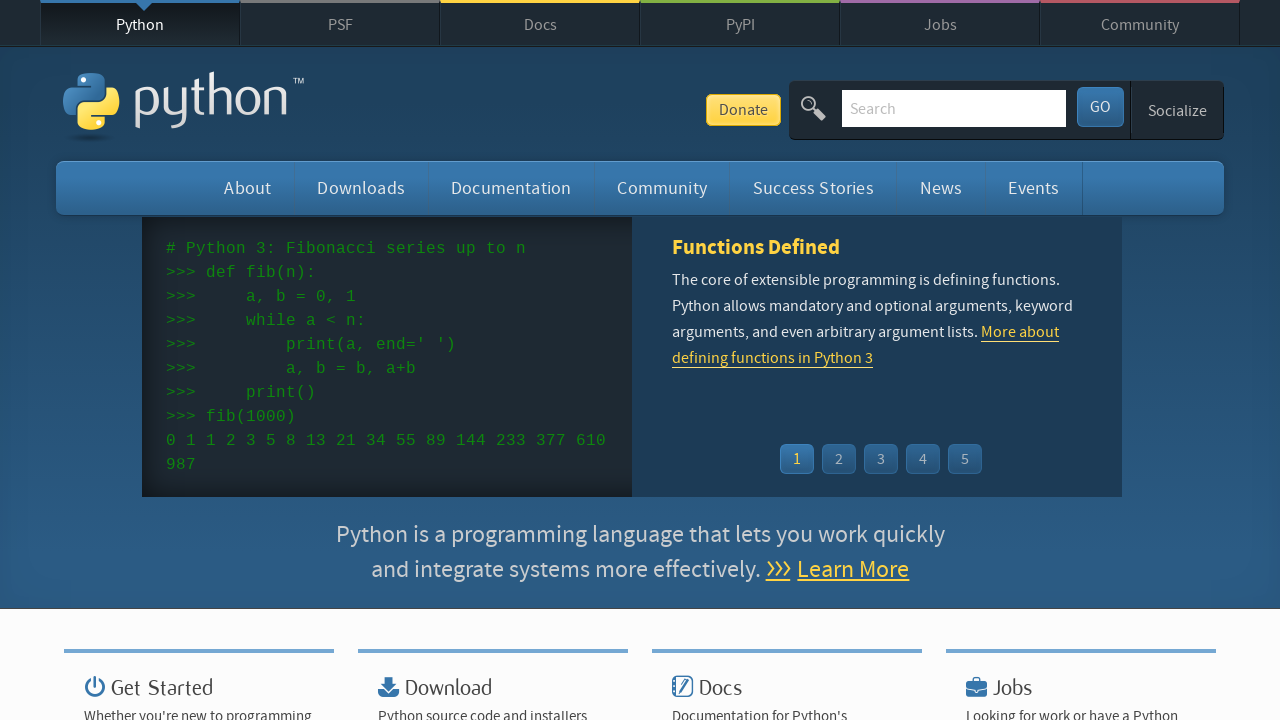

Located search input field with name='q'
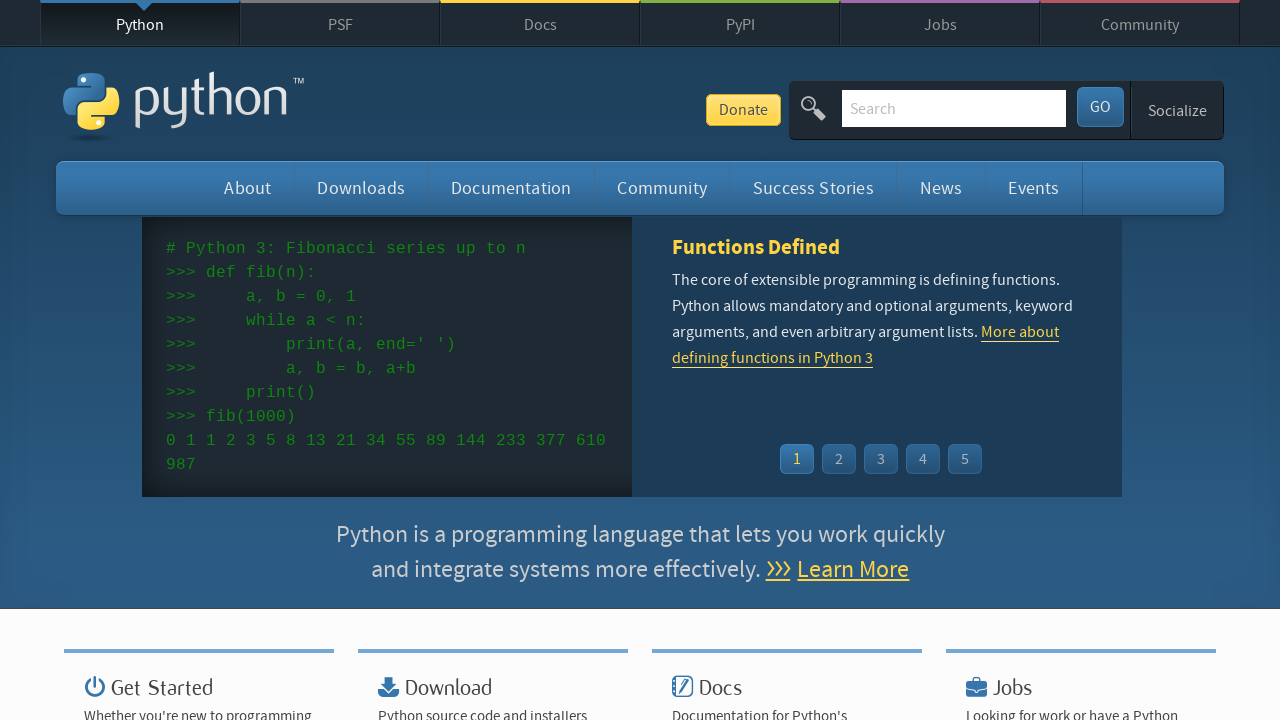

Cleared search input field on input[name='q']
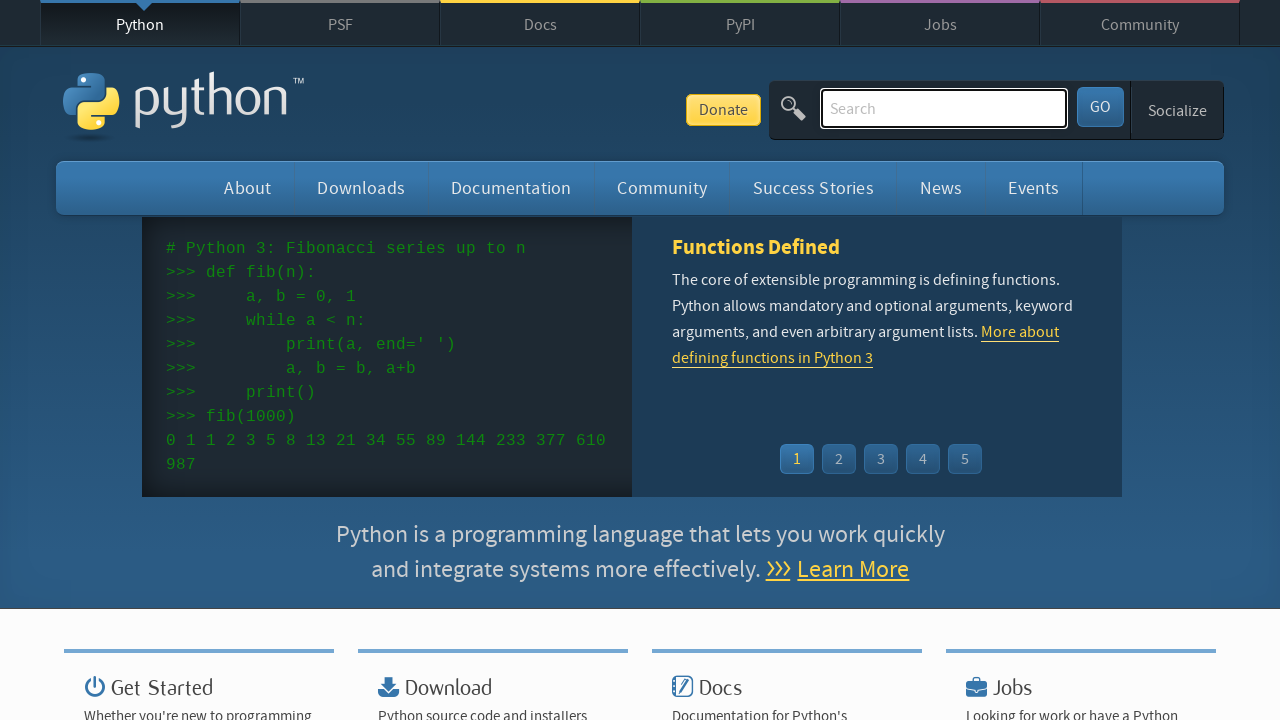

Filled search box with 'pycon' on input[name='q']
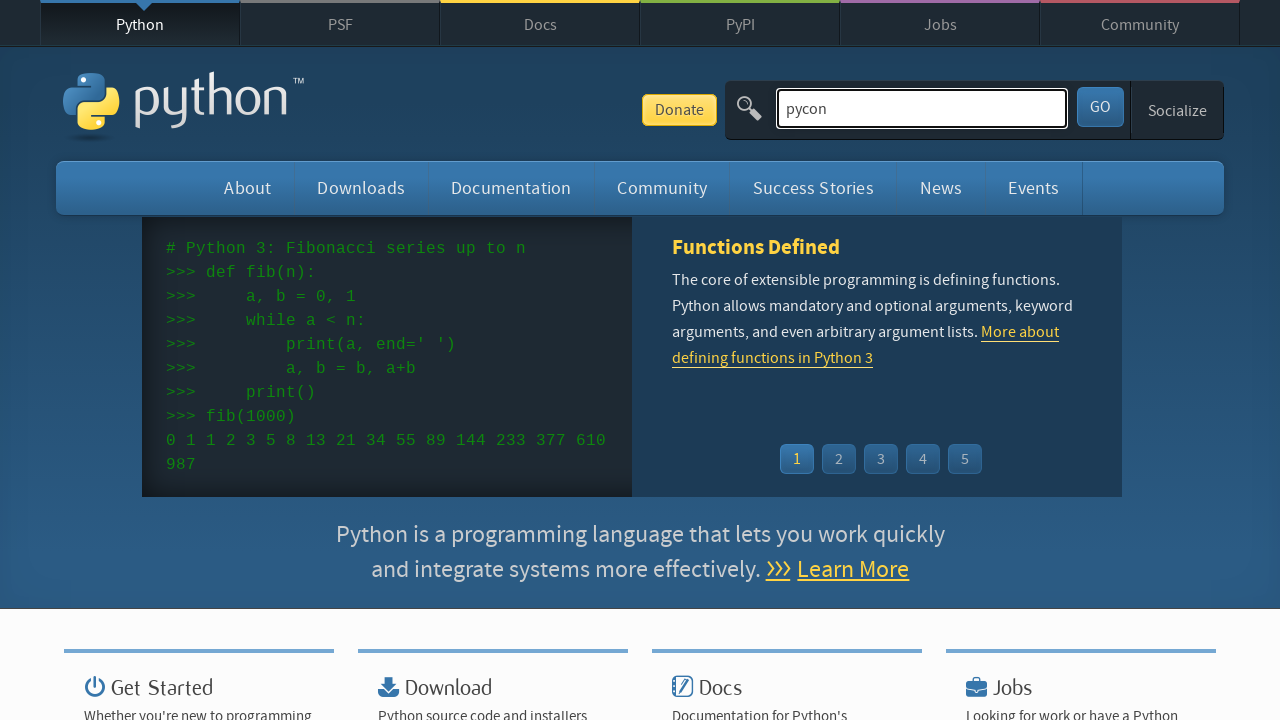

Pressed Enter to submit search for 'pycon' on input[name='q']
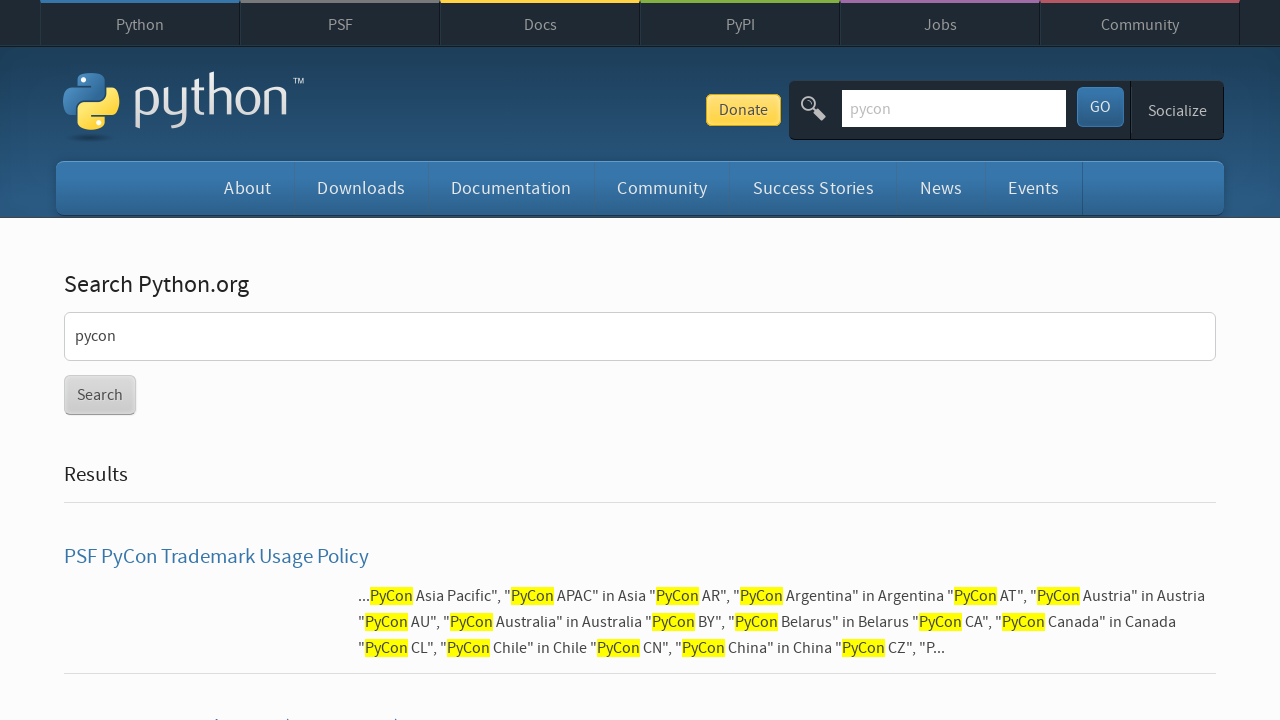

Waited for network idle - search results loaded
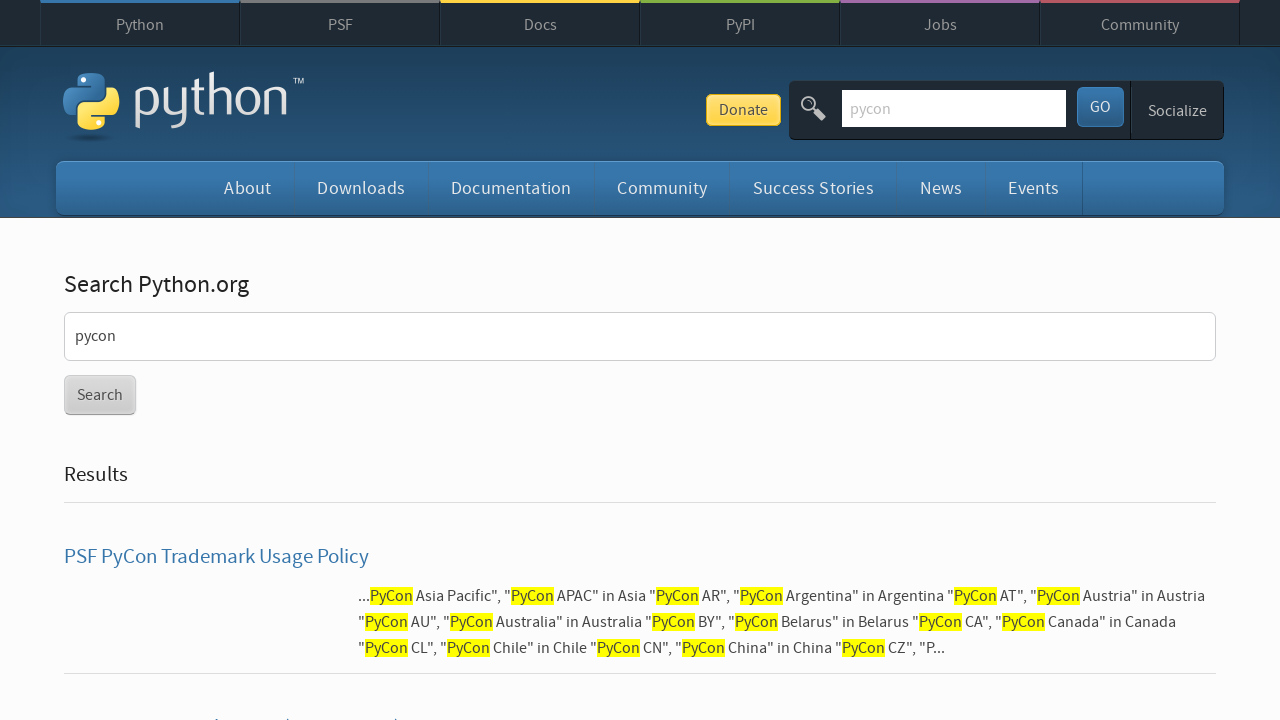

Verified search results page loaded successfully - no 'No results found' message
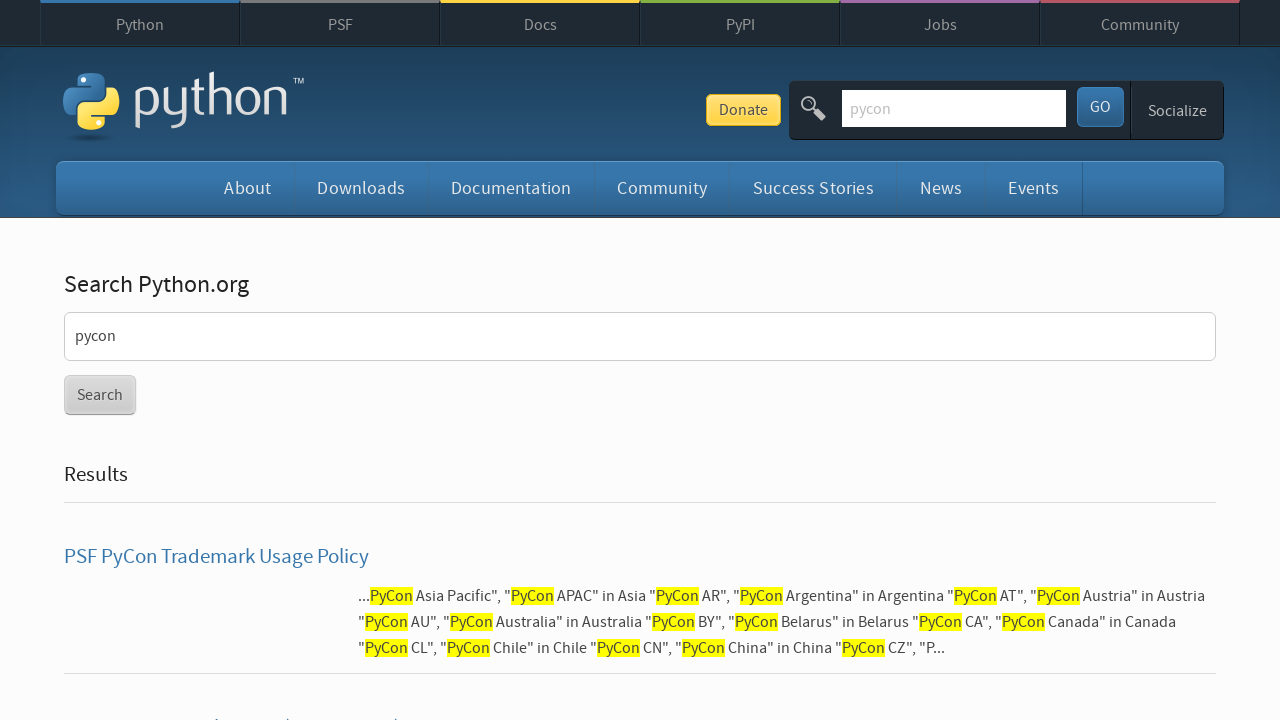

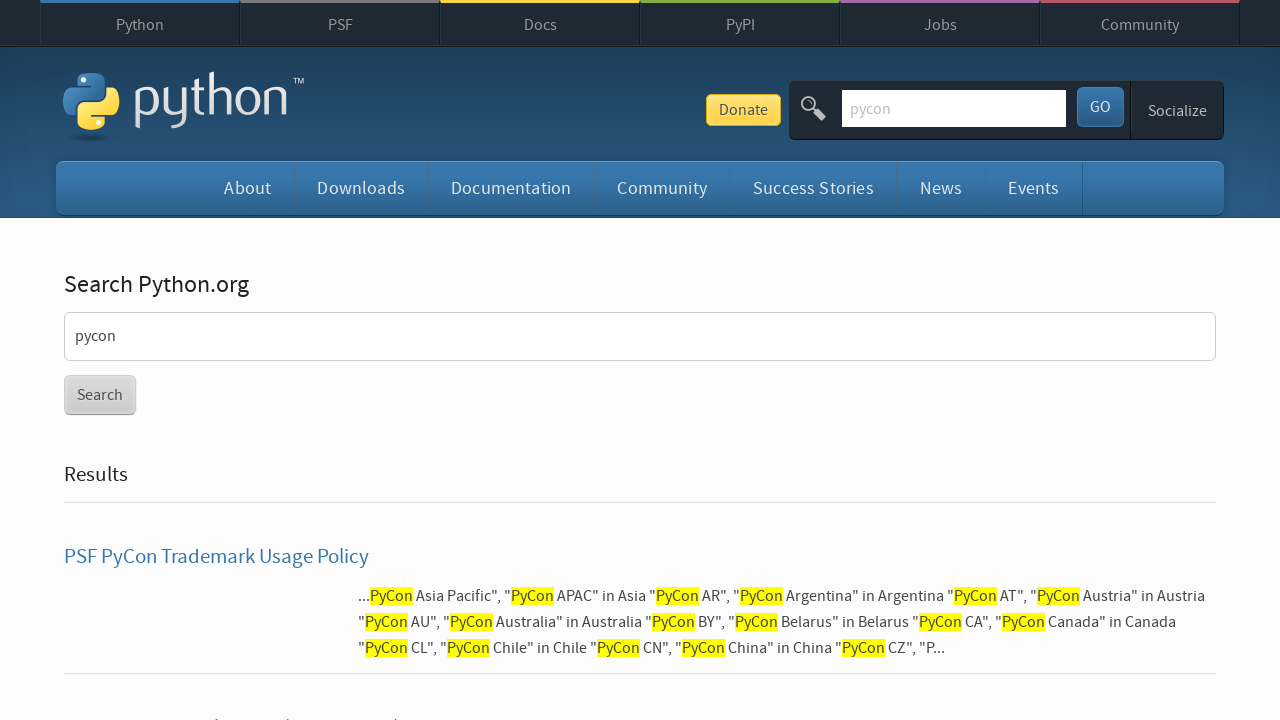